Navigates to the Gajanan Maharaj website and maximizes the browser window

Starting URL: https://www.gajananmaharaj.org/

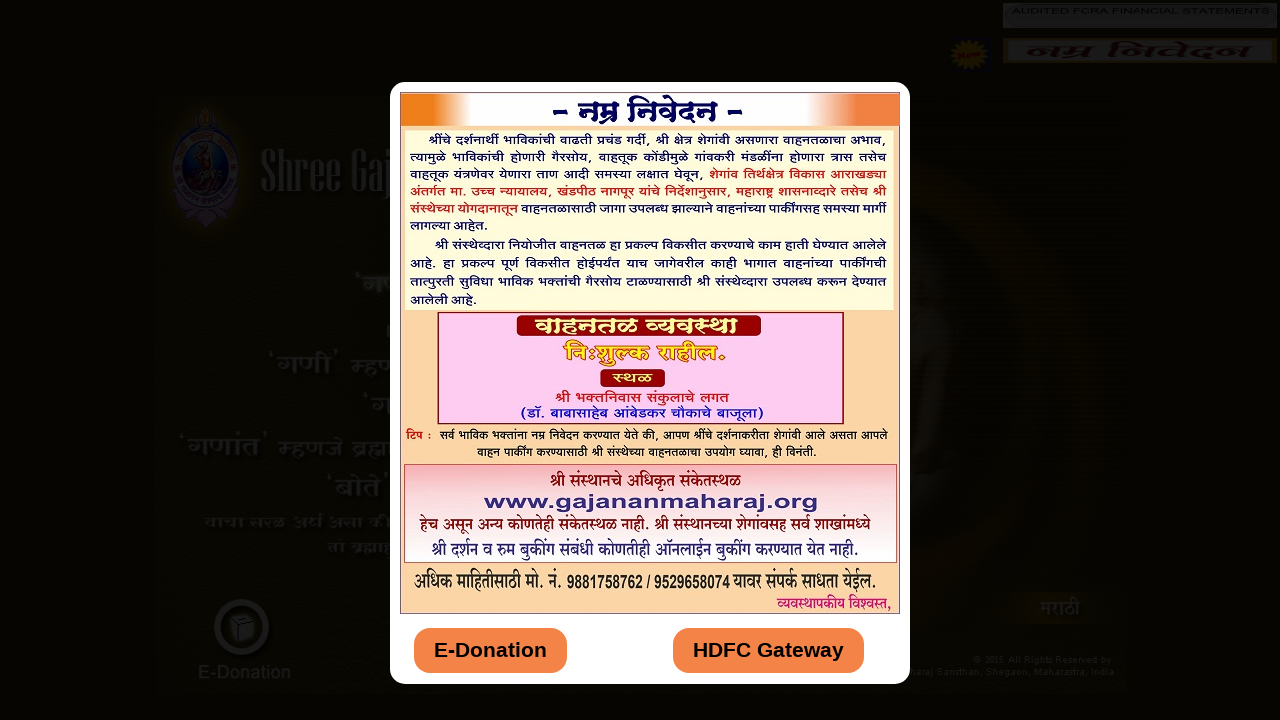

Page loaded - DOM content ready
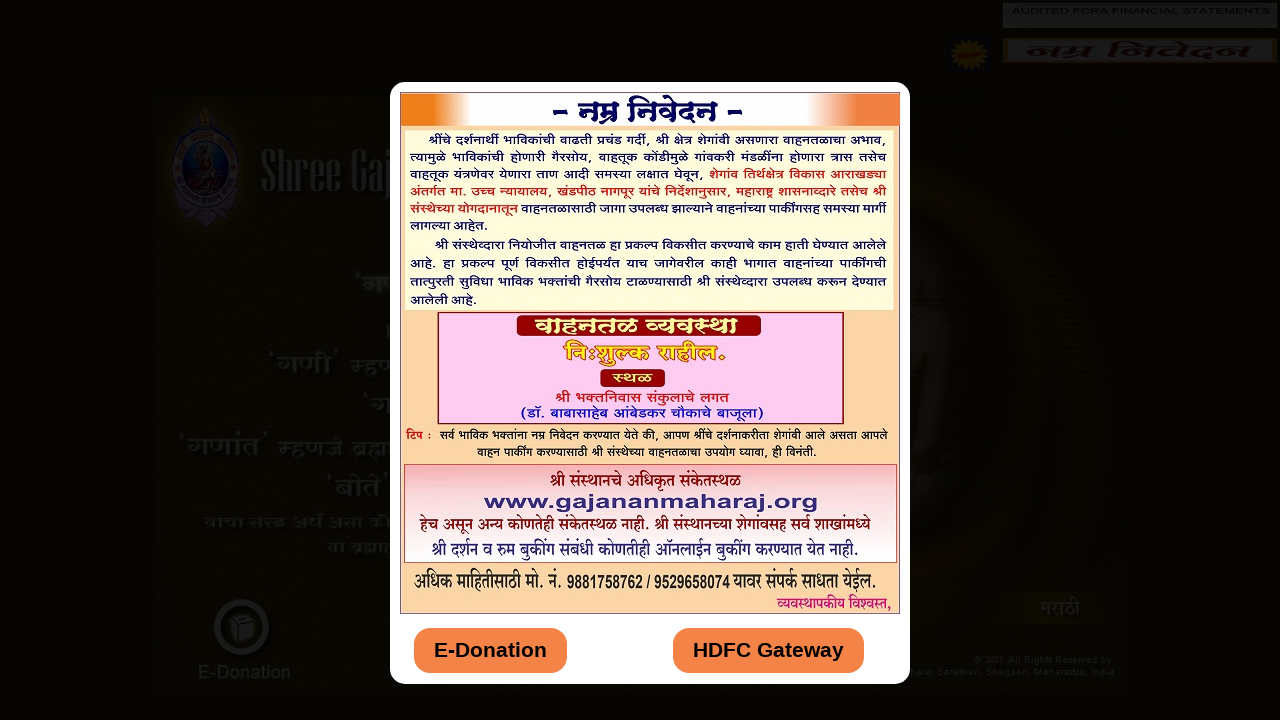

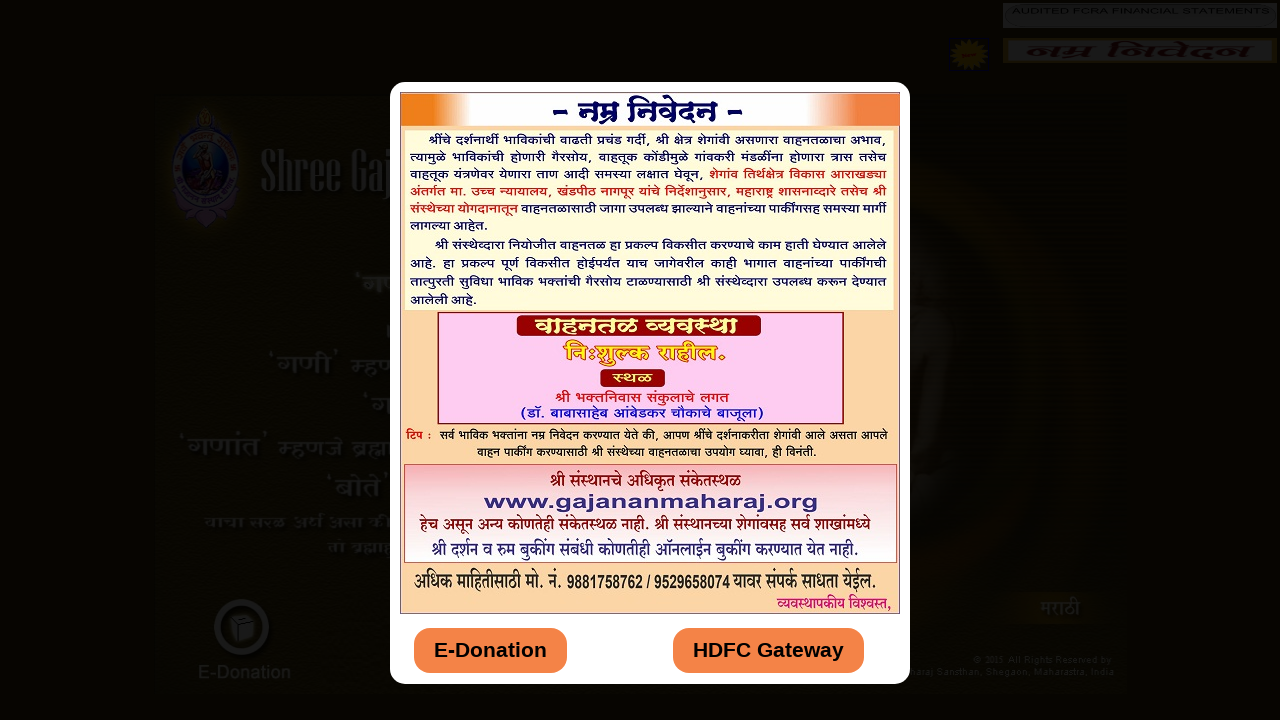